Tests browser alert functionality by clicking a button to trigger a prompt alert, retrieving the alert text, and sending input text to the alert.

Starting URL: https://demoqa.com/alerts

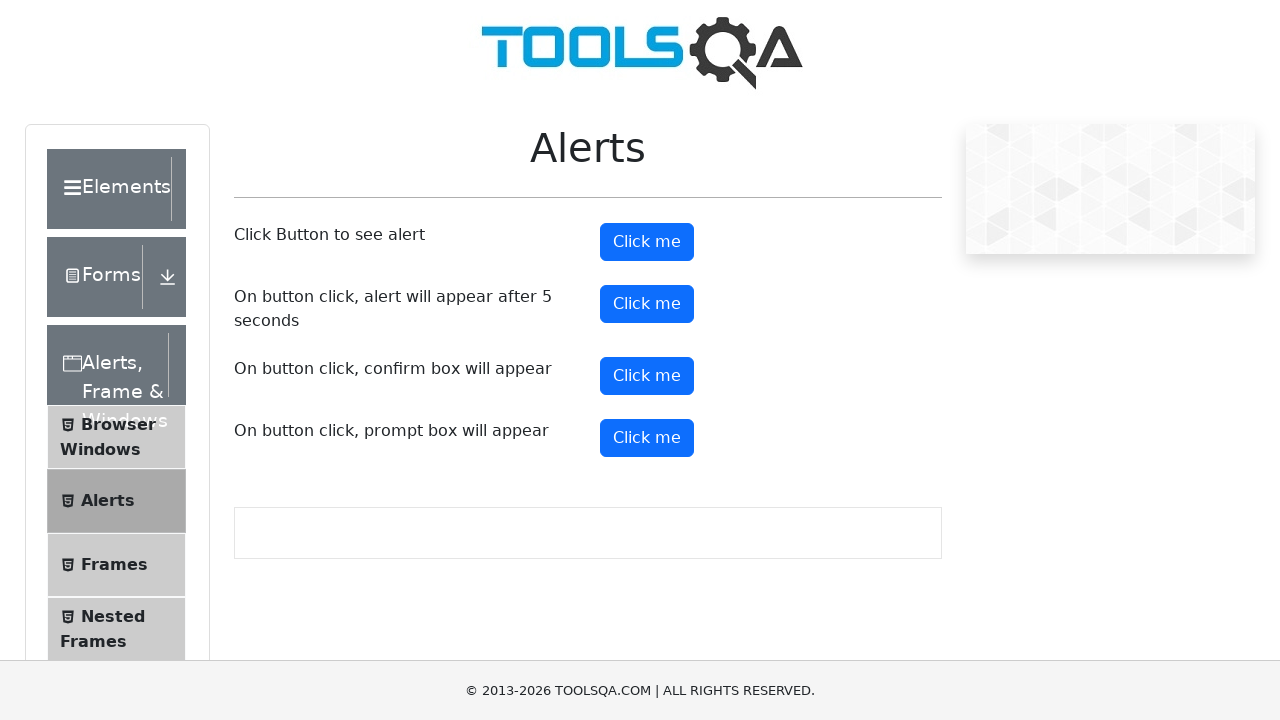

Clicked the fourth 'Click me' button to trigger prompt alert at (647, 438) on (//button[text()='Click me'])[4]
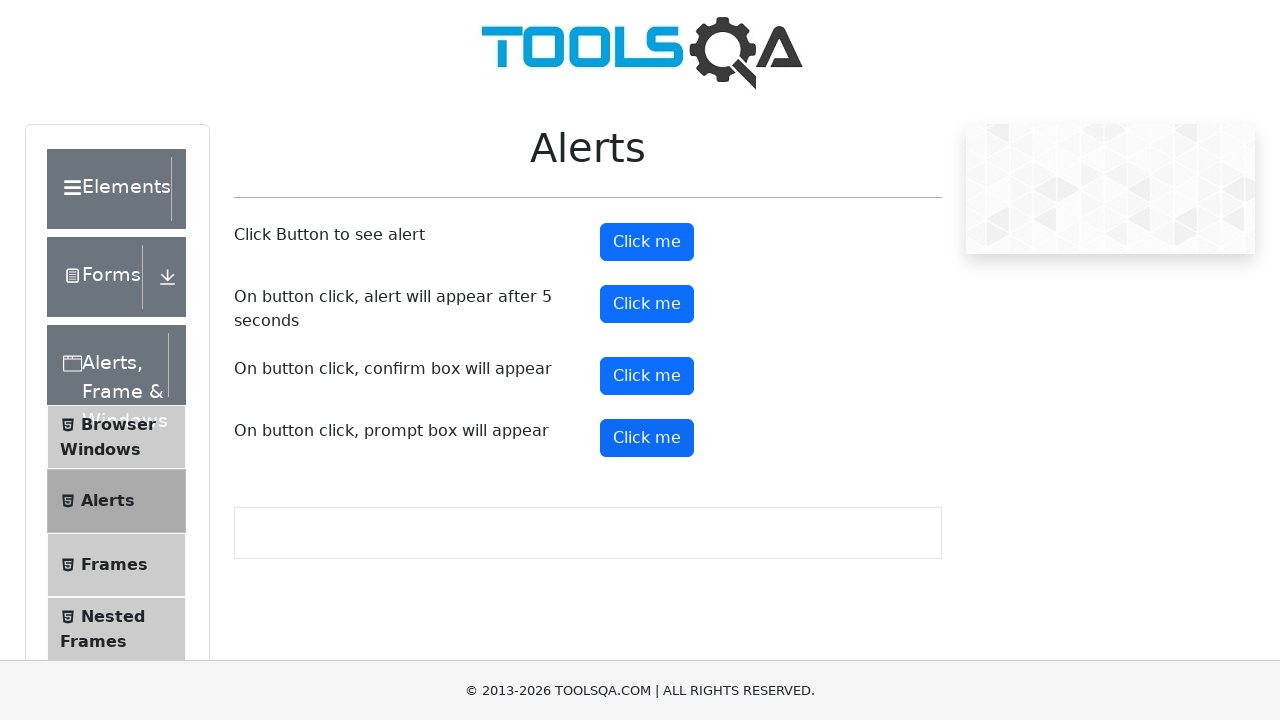

Registered dialog event handler to accept alerts with input text
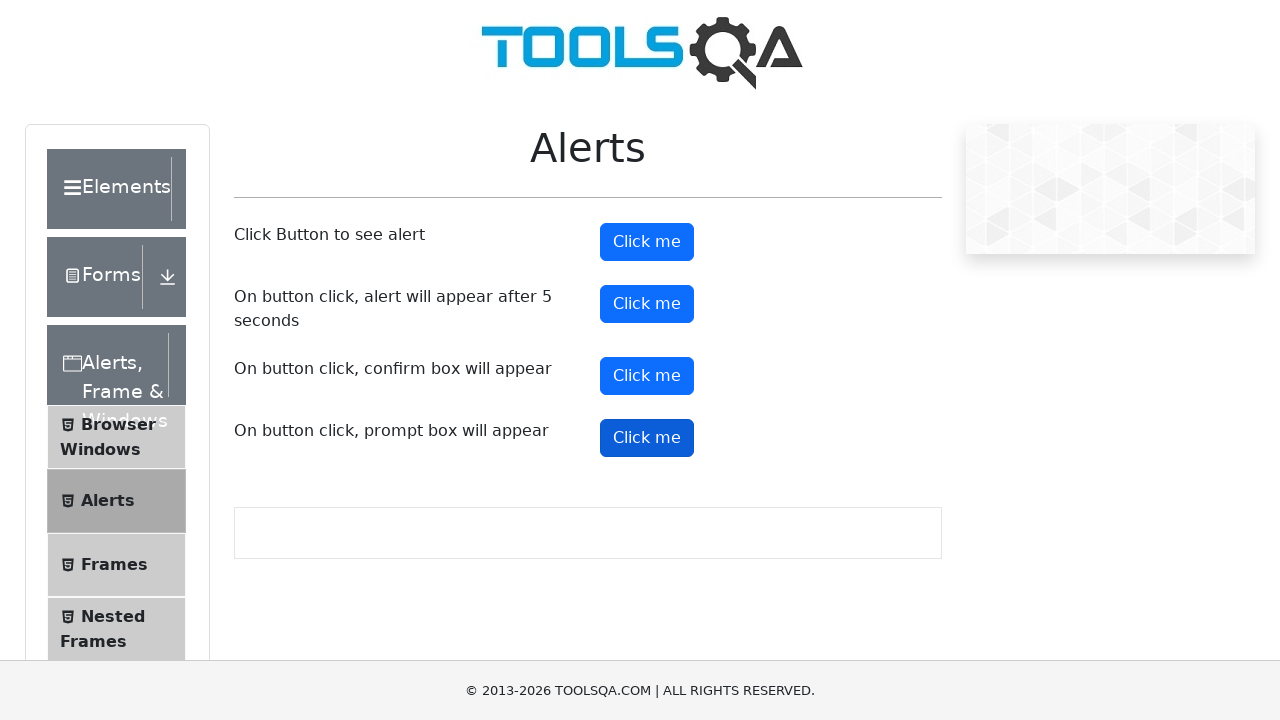

Clicked the fourth 'Click me' button again to trigger the alert with handler active at (647, 438) on (//button[text()='Click me'])[4]
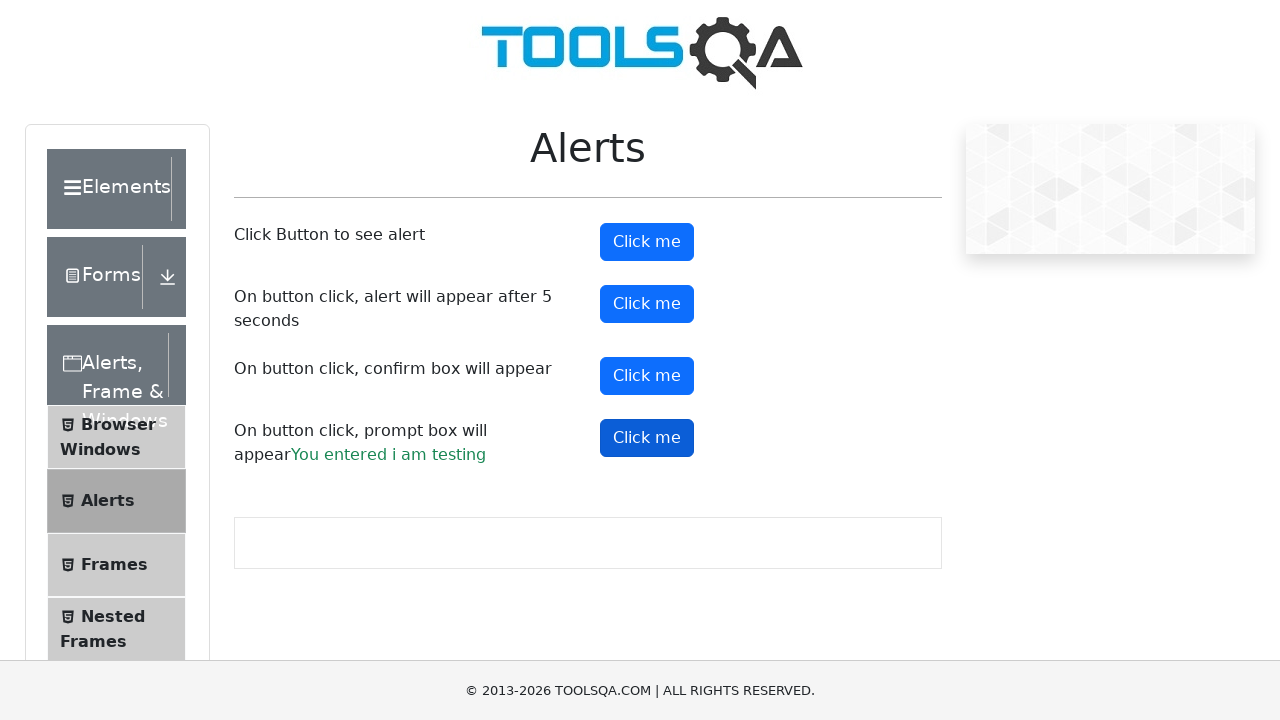

Waited 1 second for dialog to be handled
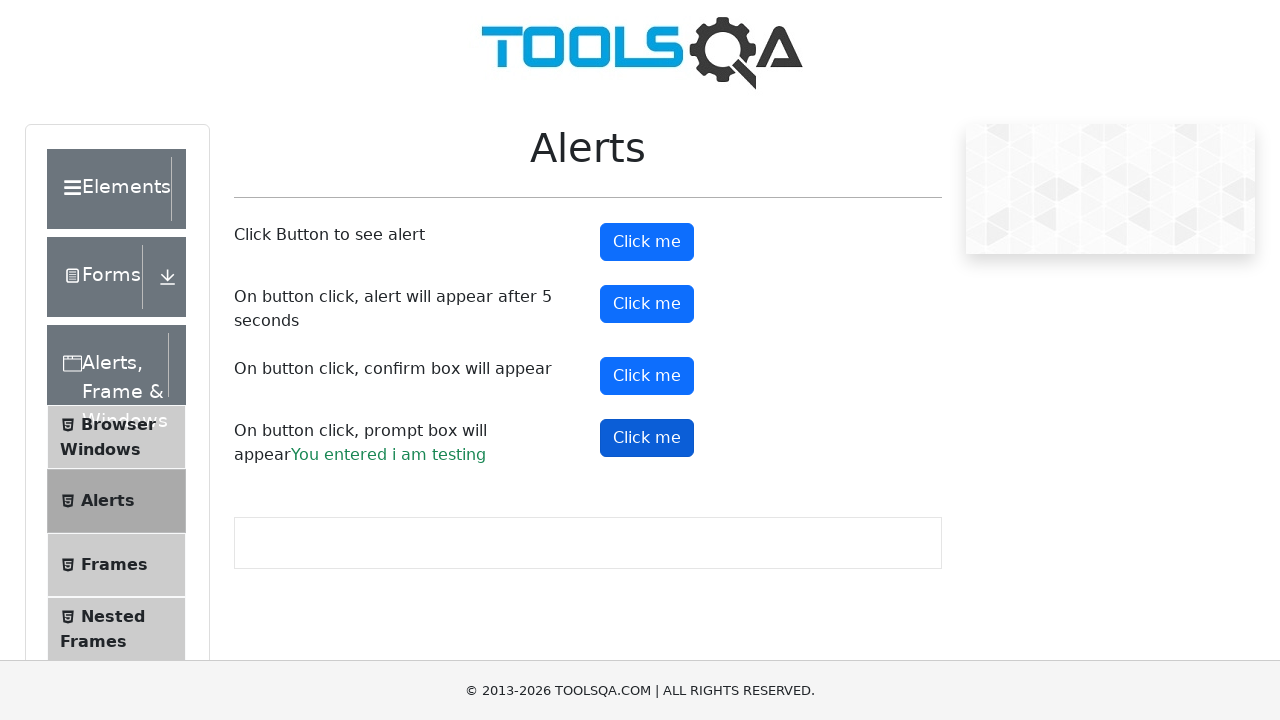

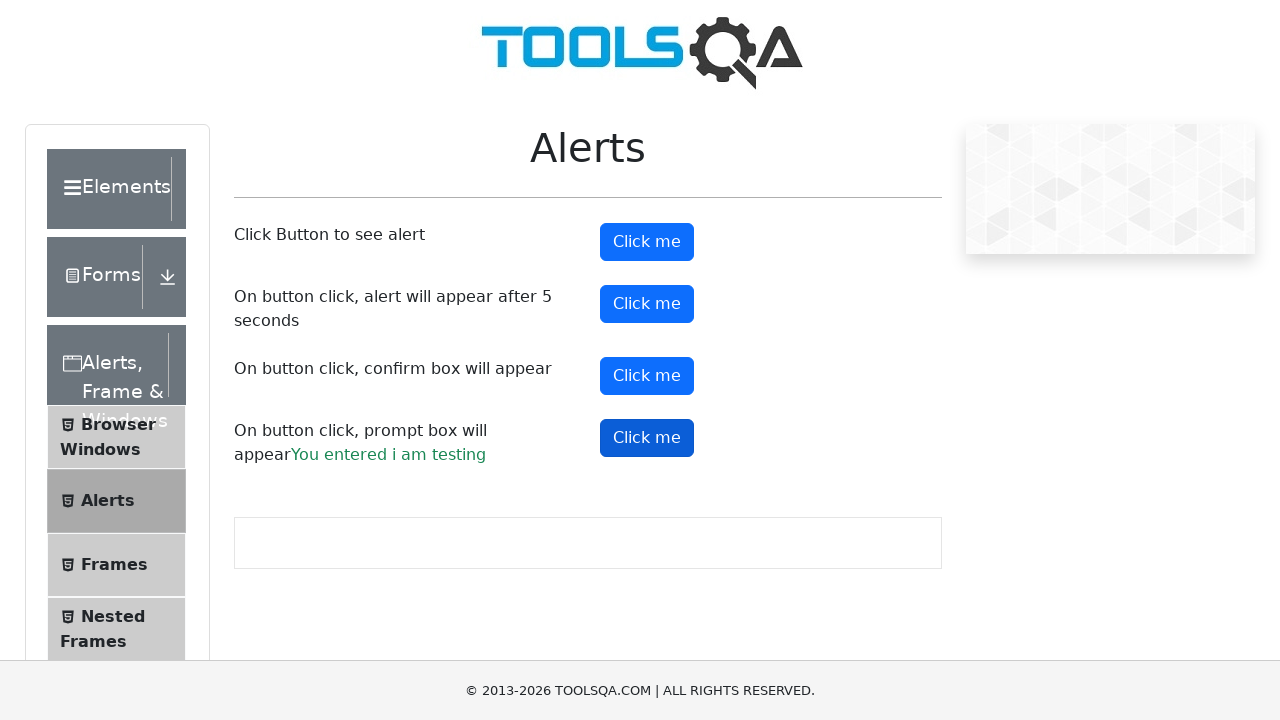